Waits for price to reach $100, clicks book button, calculates a mathematical expression, and submits the answer

Starting URL: http://suninjuly.github.io/explicit_wait2.html

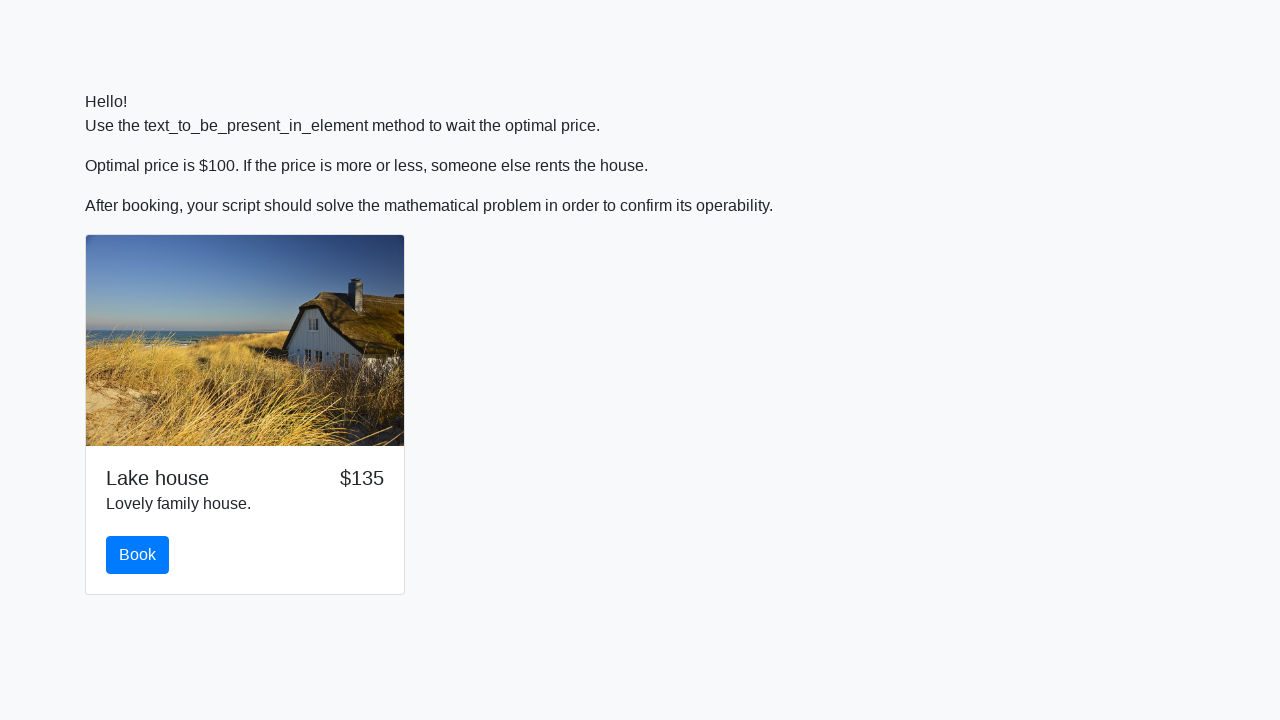

Waited for price to reach $100
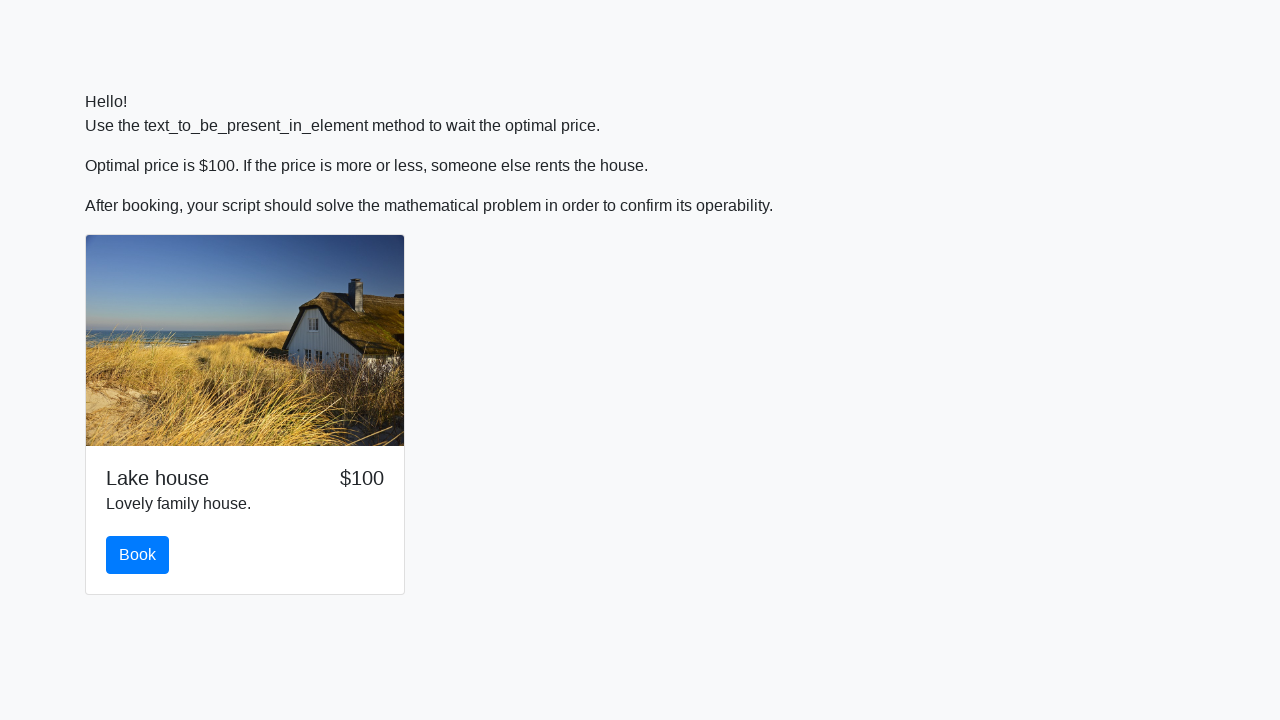

Clicked the book button at (138, 555) on .btn-primary
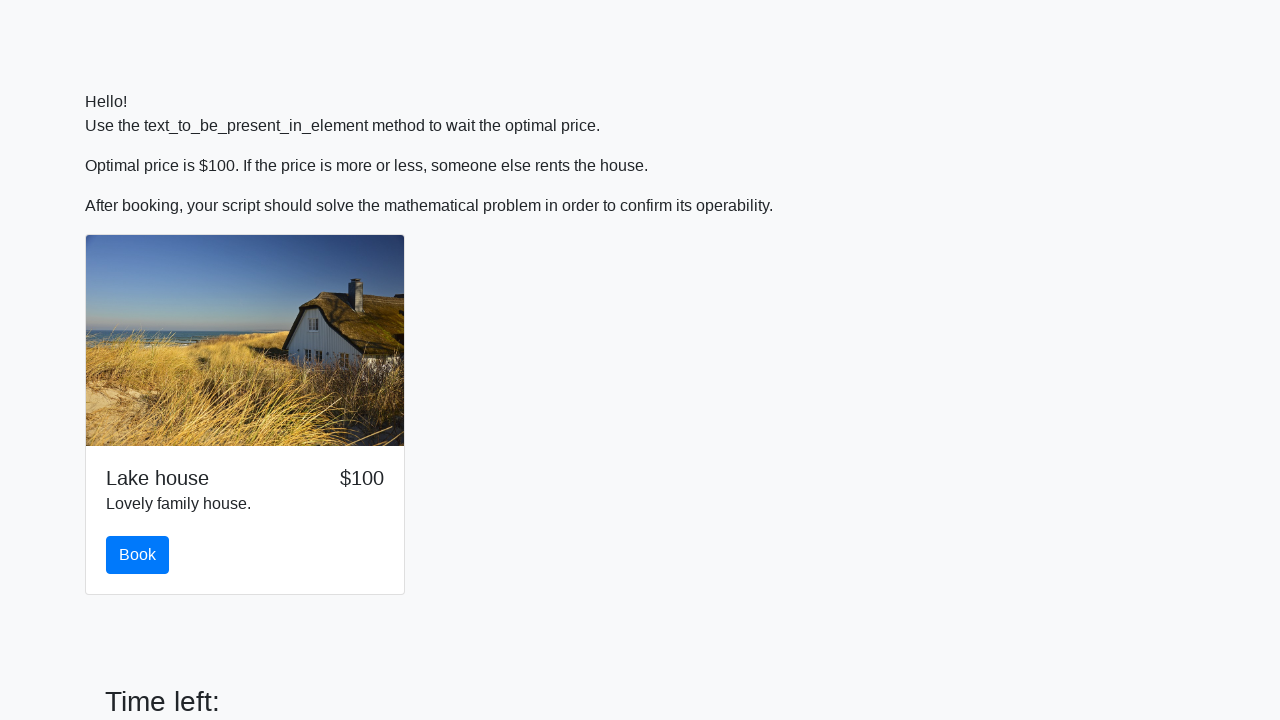

Retrieved input value for calculation
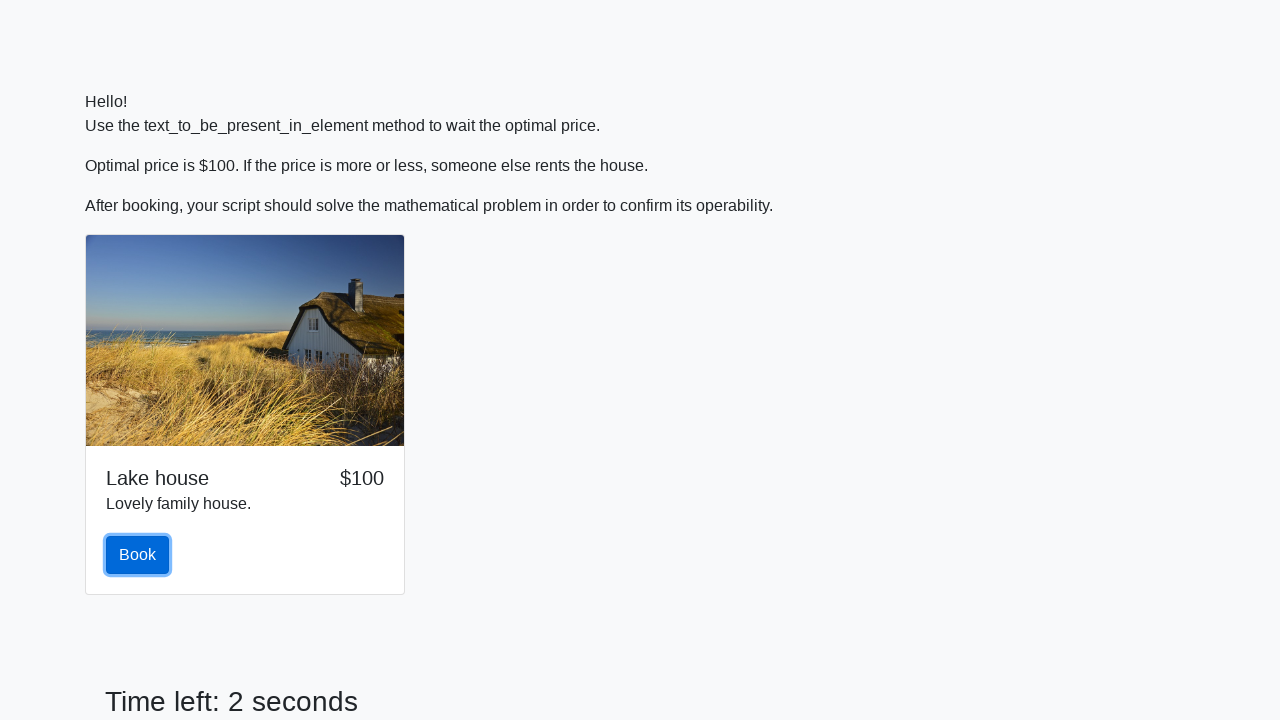

Calculated mathematical expression: log(abs(12*sin(434))) = 1.6732904715372385
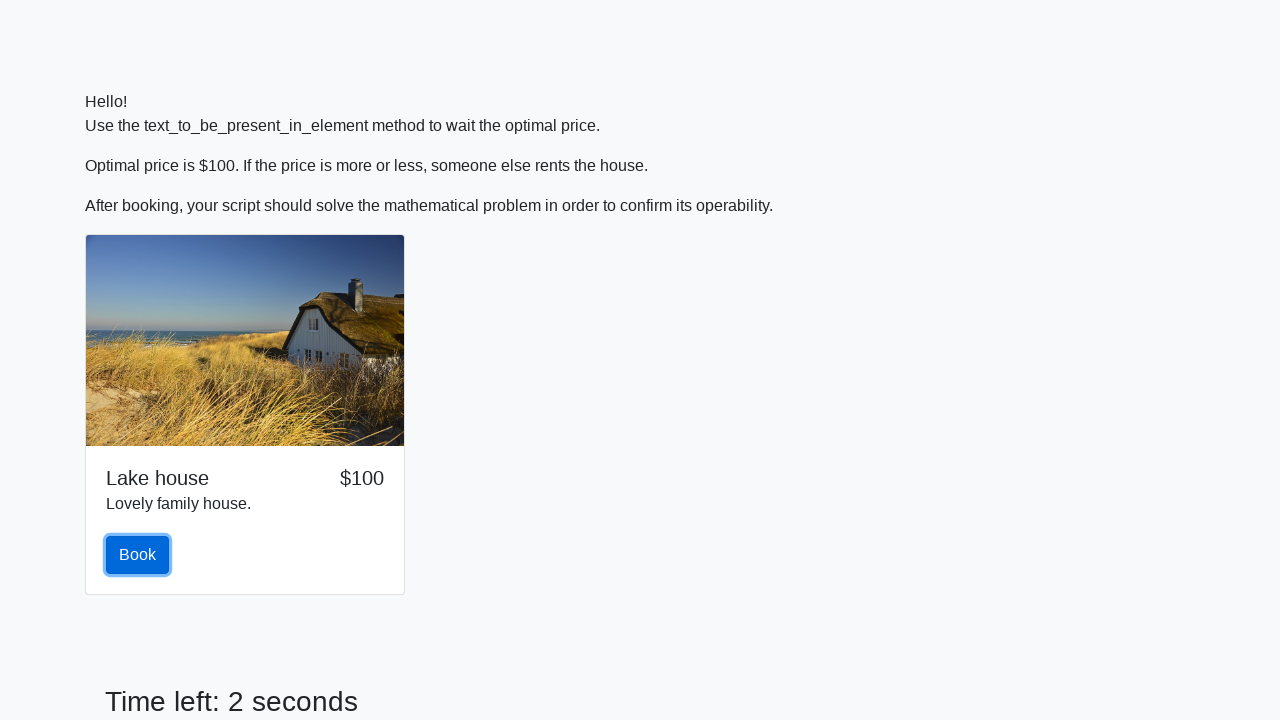

Filled answer field with calculated value on #answer
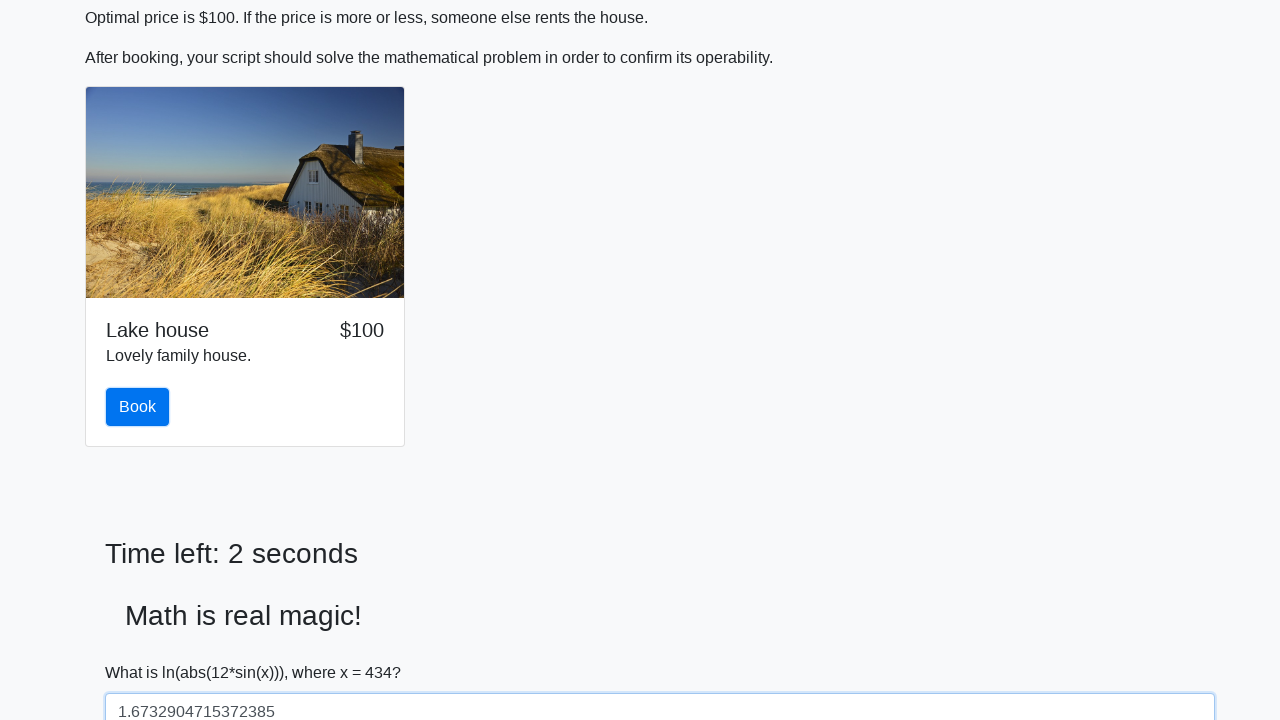

Submitted the solution at (143, 651) on #solve
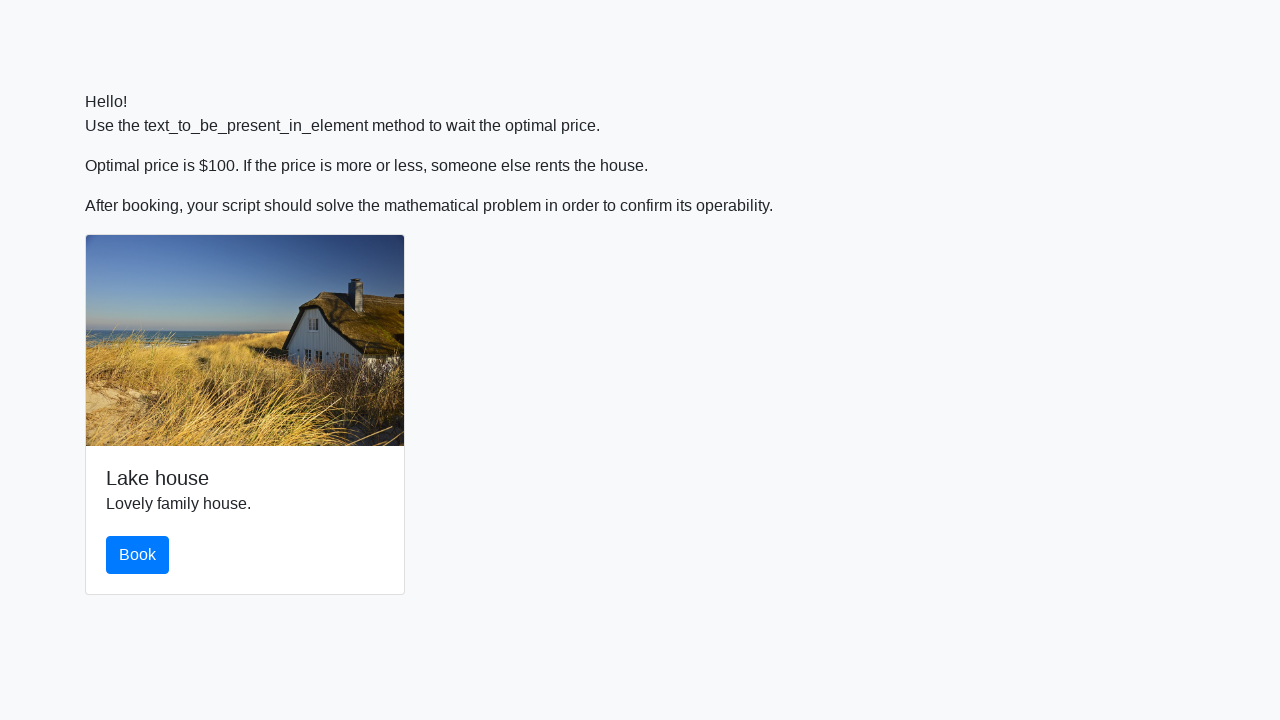

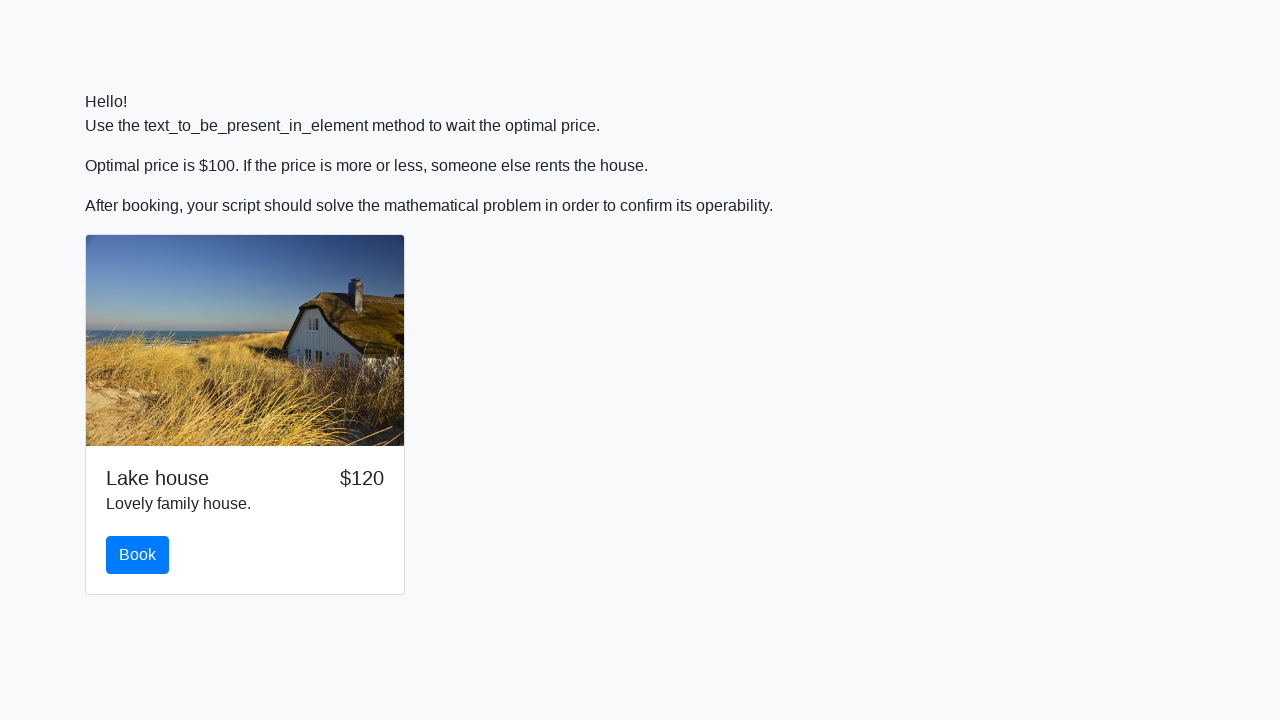